Tests scrolling to form fields and filling them with name and date

Starting URL: https://formy-project.herokuapp.com/scroll

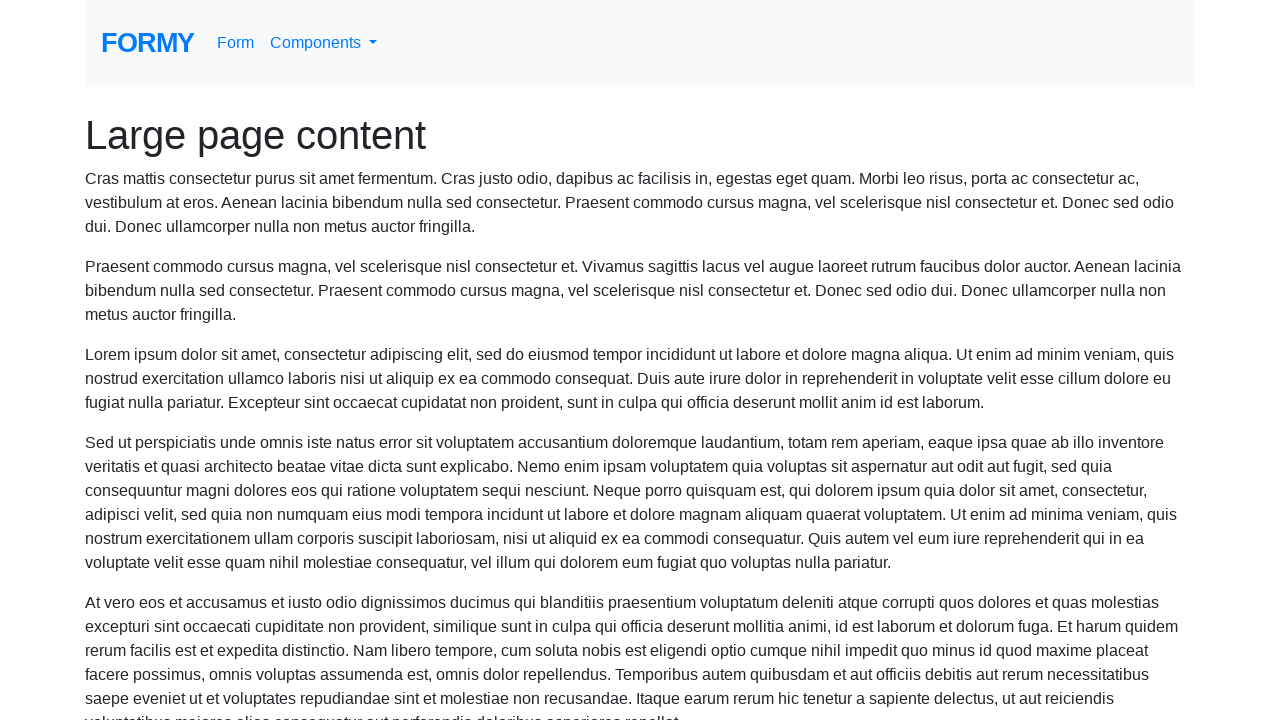

Filled name field with 'Bhavin Chandarana' on #name
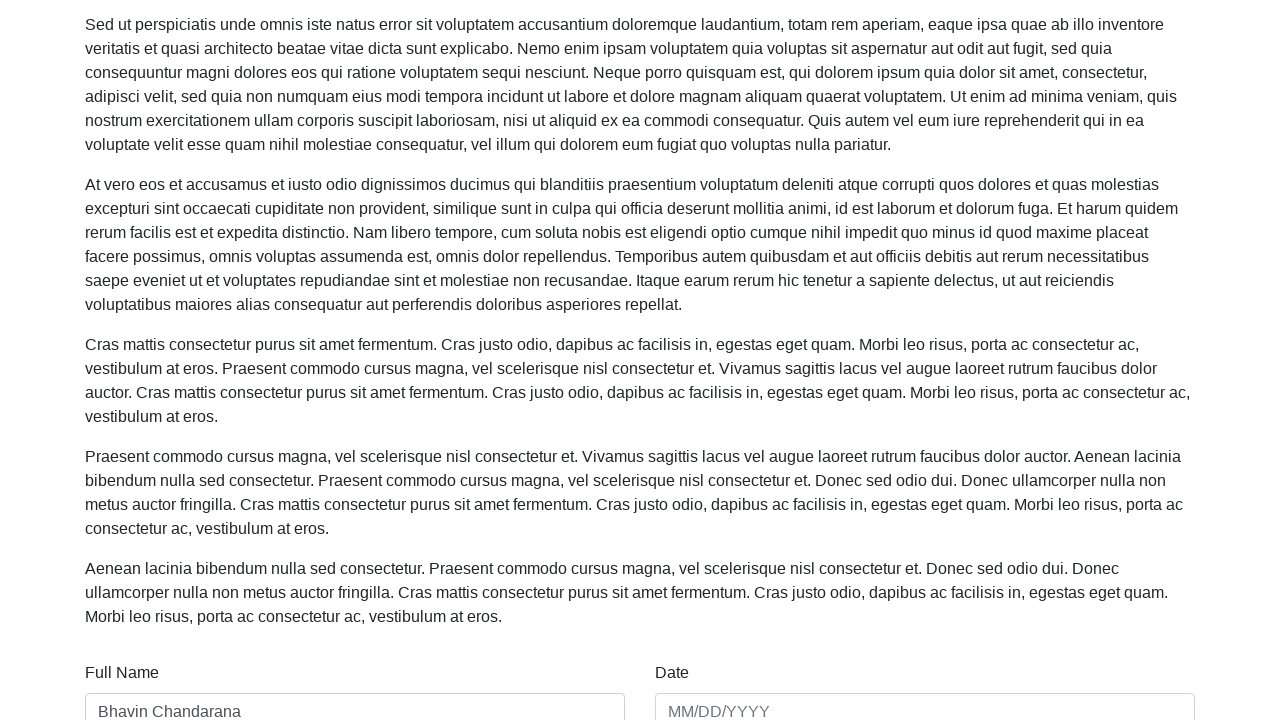

Filled date field with '01/01/2020' on #date
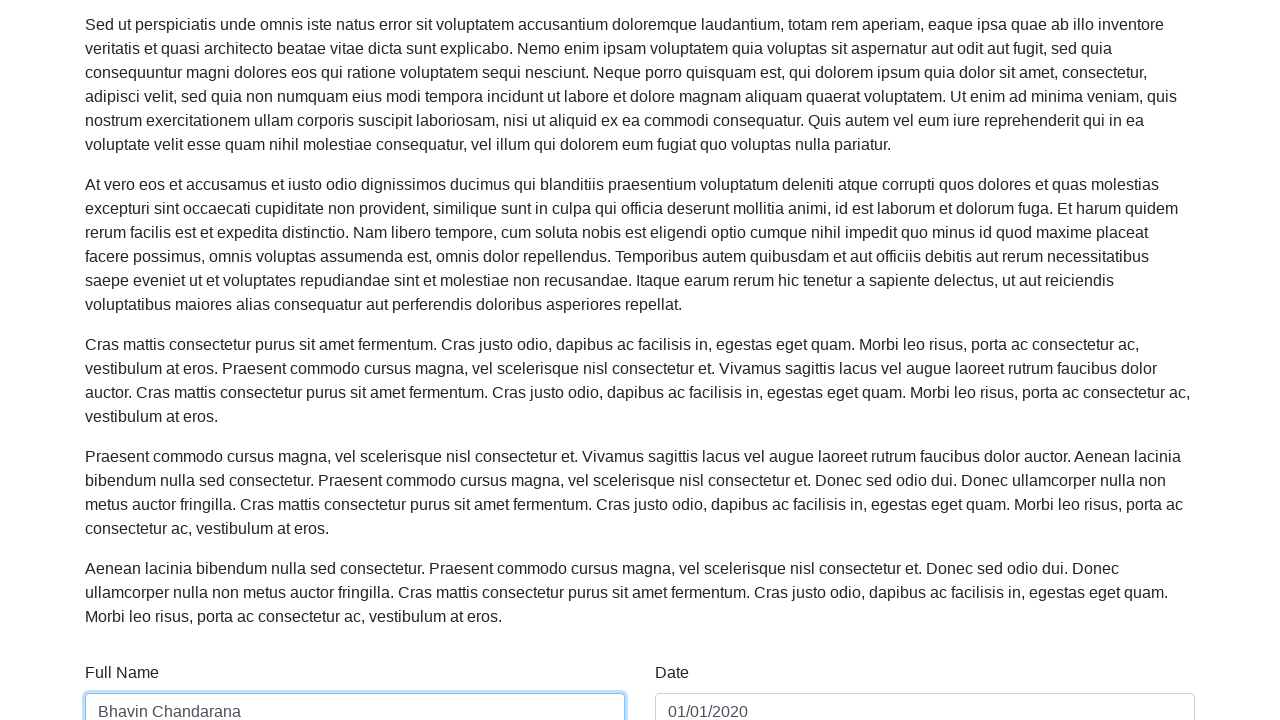

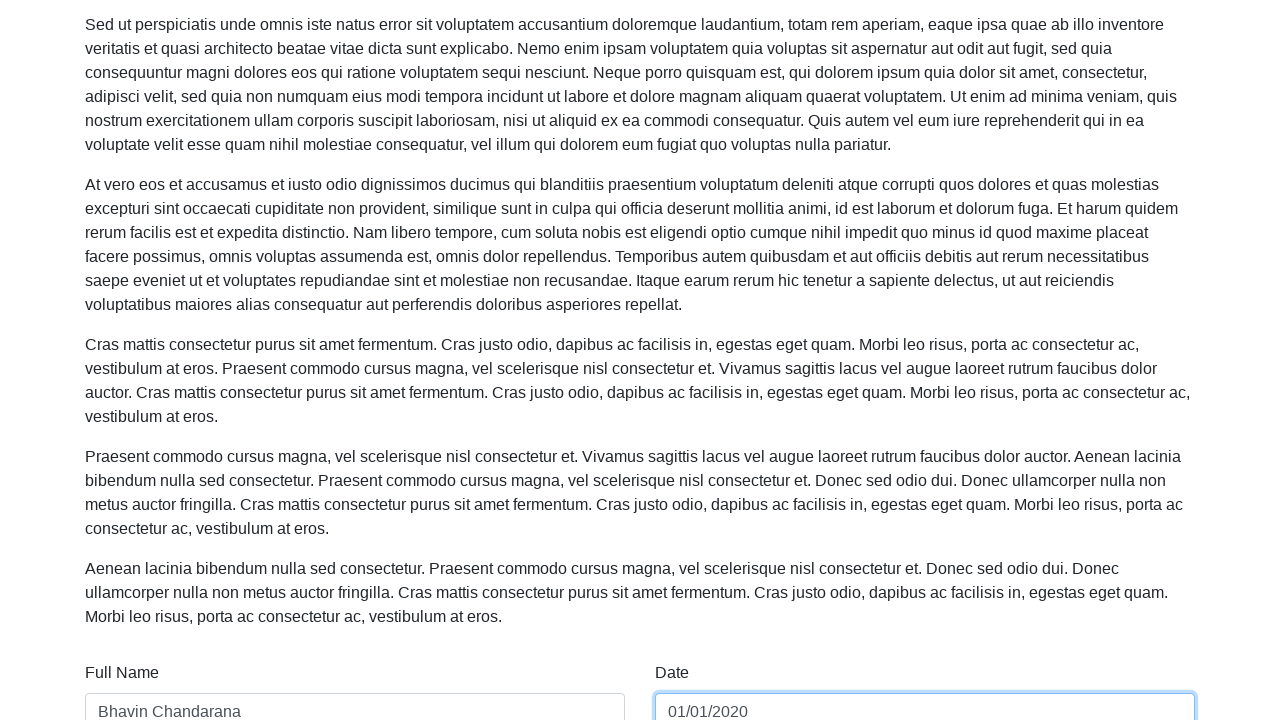